Tests a practice form submission by filling out name, email, password, checkbox, radio button, dropdown, and date fields, then submitting and verifying success message

Starting URL: https://rahulshettyacademy.com/angularpractice/

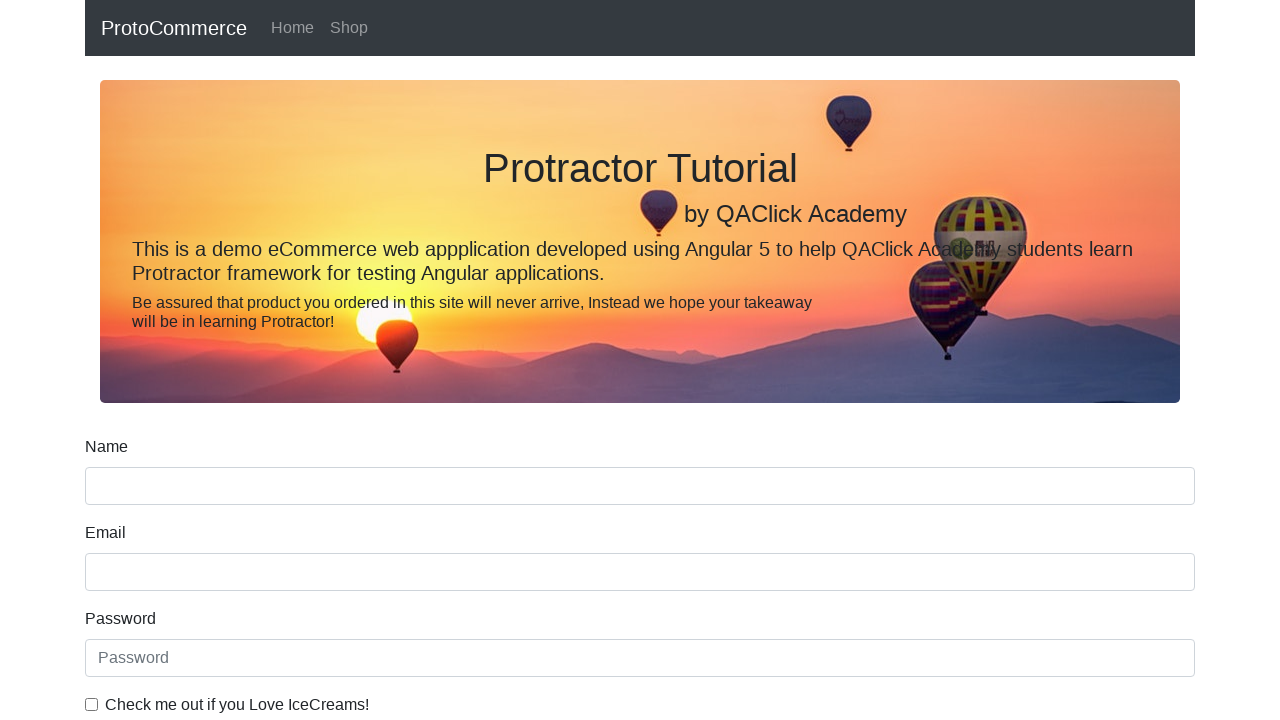

Filled name field with 'marcus_wilson' on .form-group [name='name']
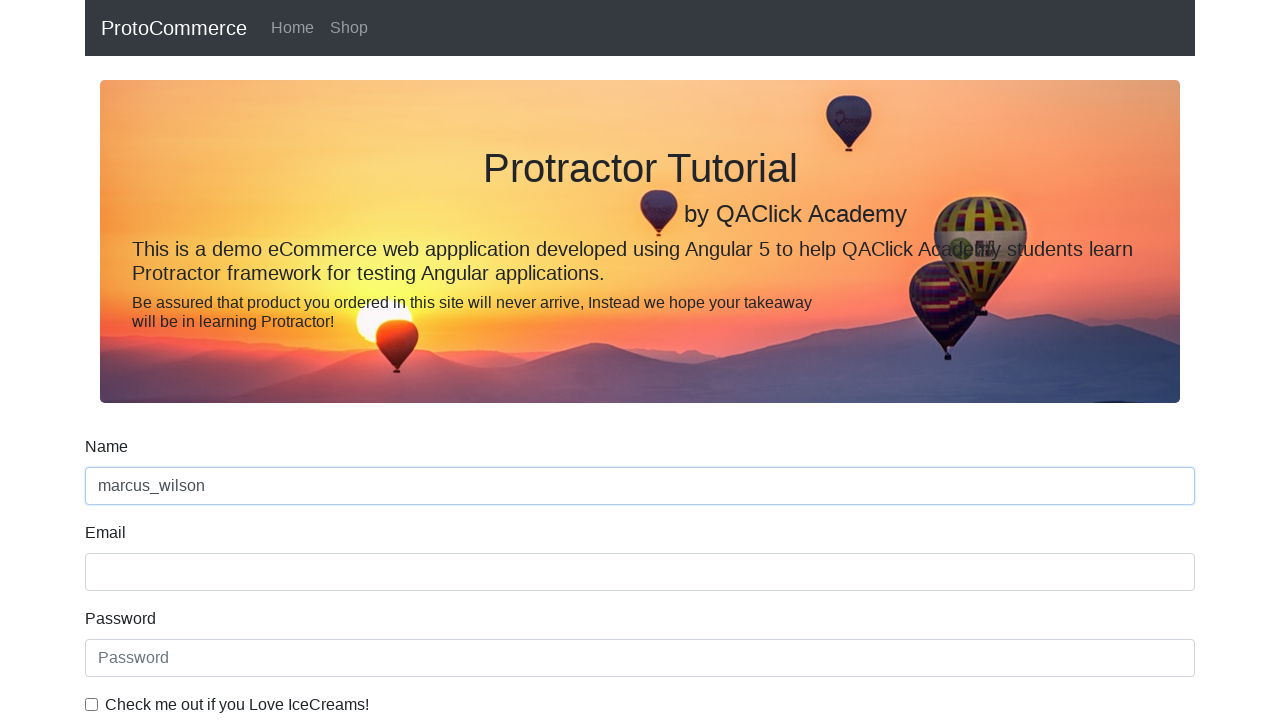

Filled email field with 'marcus.wilson87@yopmail.com' on .form-group [name='email']
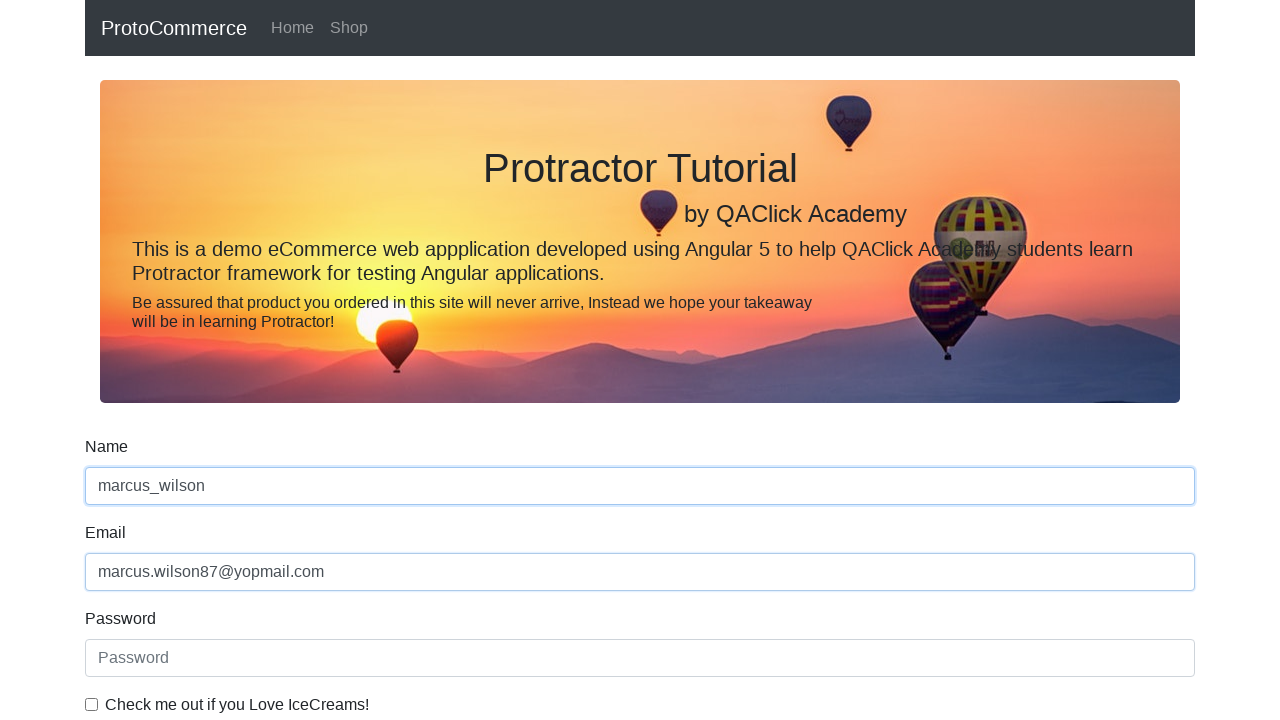

Filled password field with 'securepass123' on #exampleInputPassword1
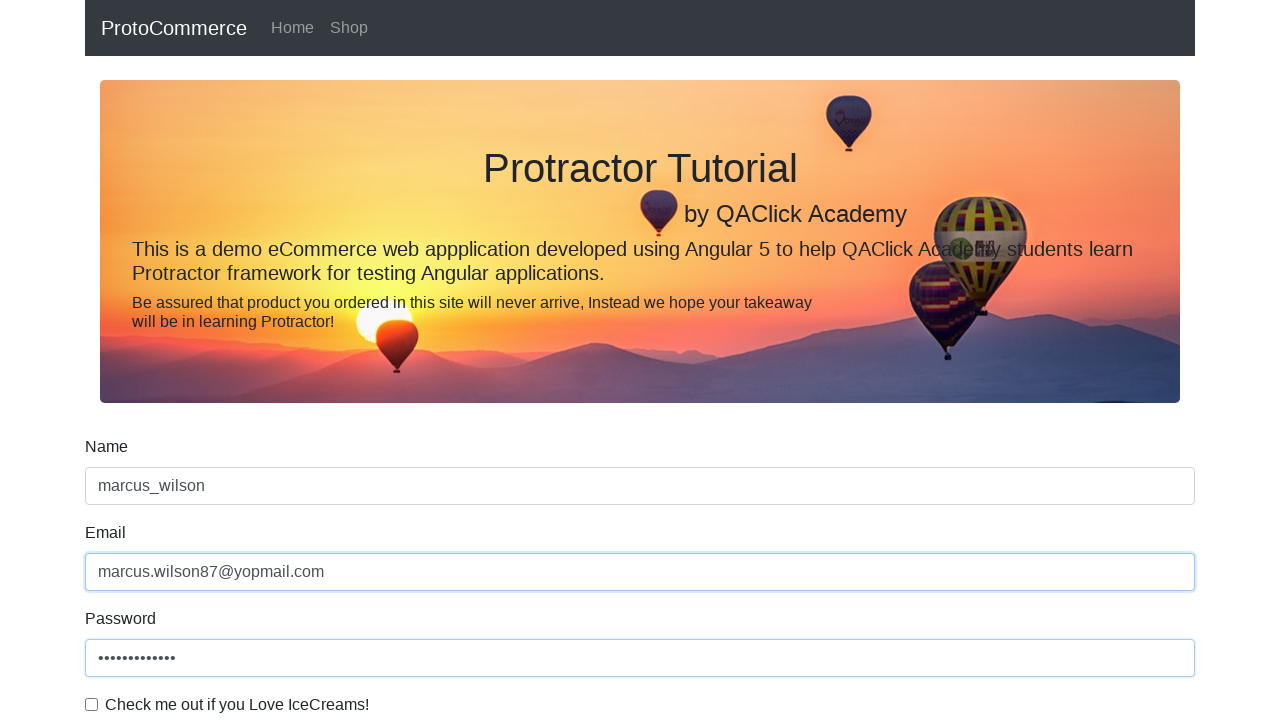

Checked the checkbox for agreement at (92, 704) on #exampleCheck1
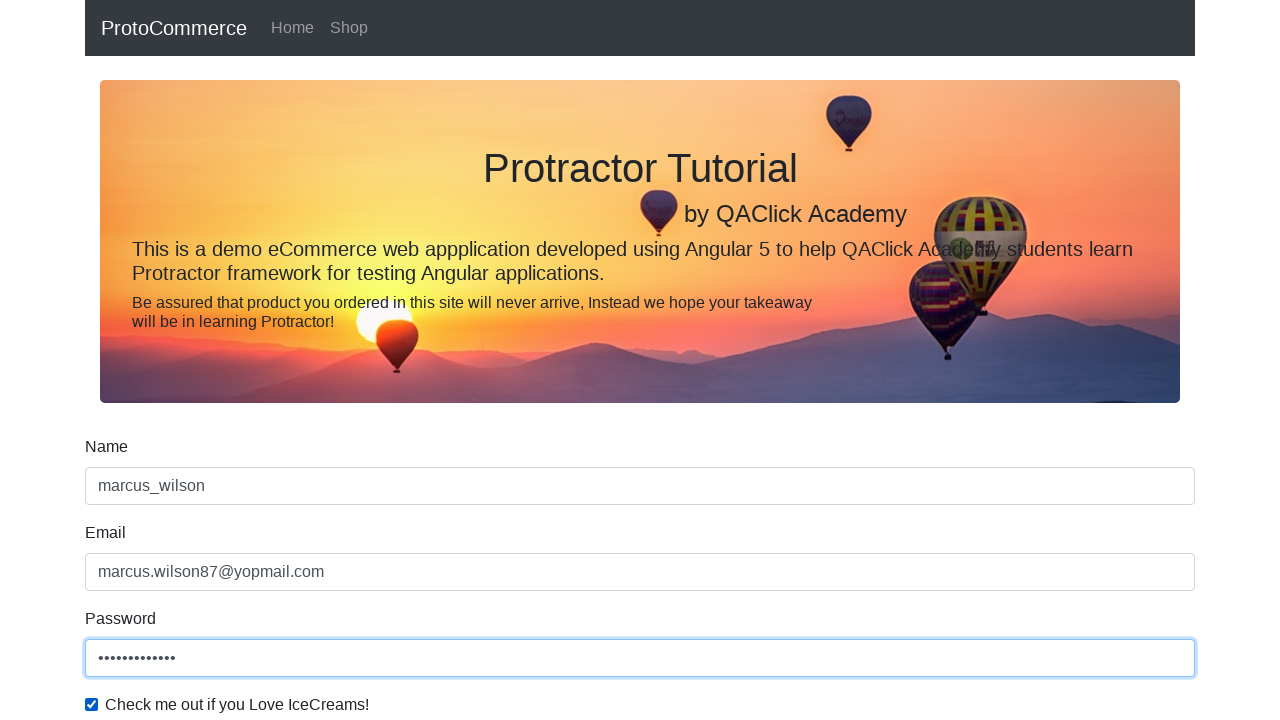

Selected radio button option at (276, 360) on xpath=//label[@for='inlineRadio1']
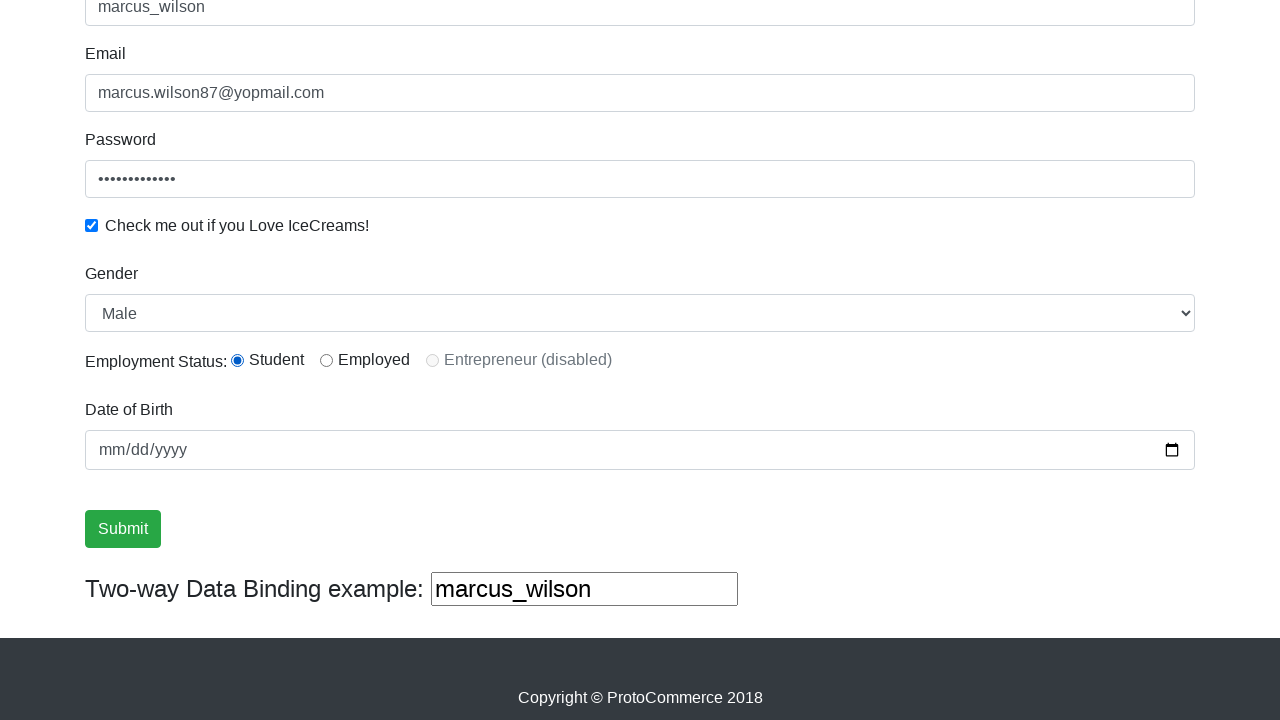

Selected 'Male' from gender dropdown on #exampleFormControlSelect1
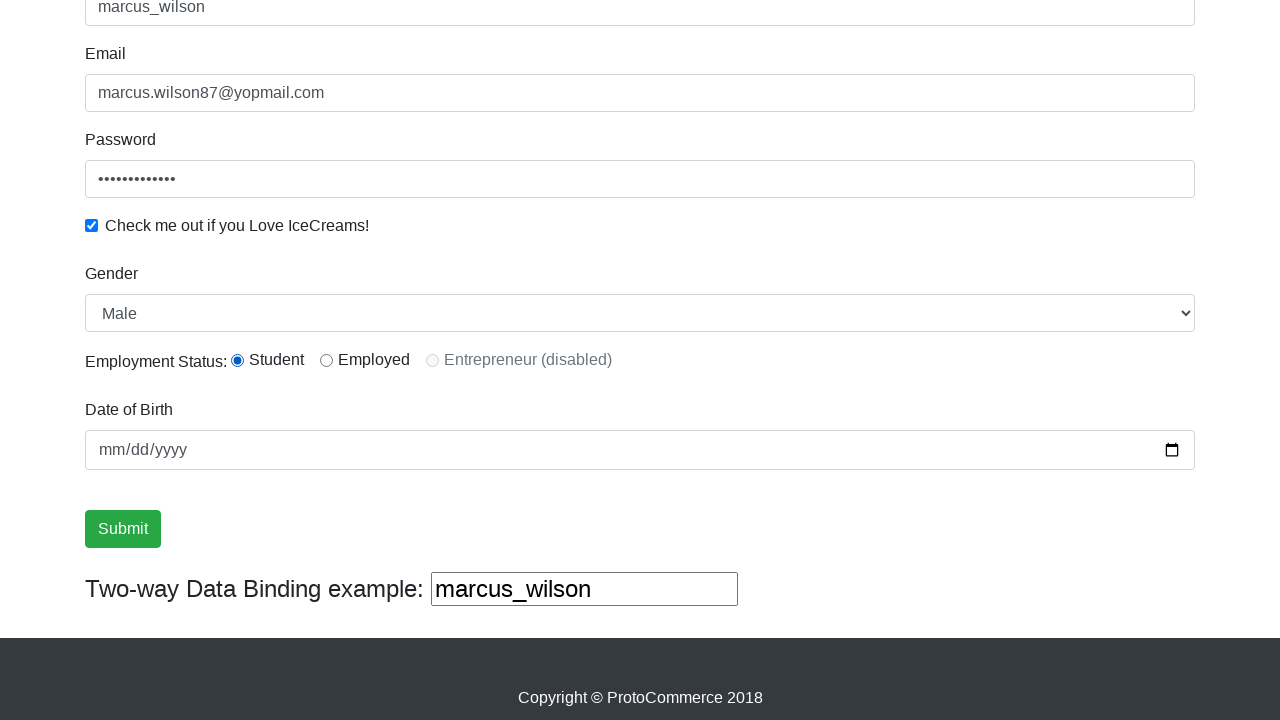

Filled birthday field with '1992-03-15' on //input[@name='bday']
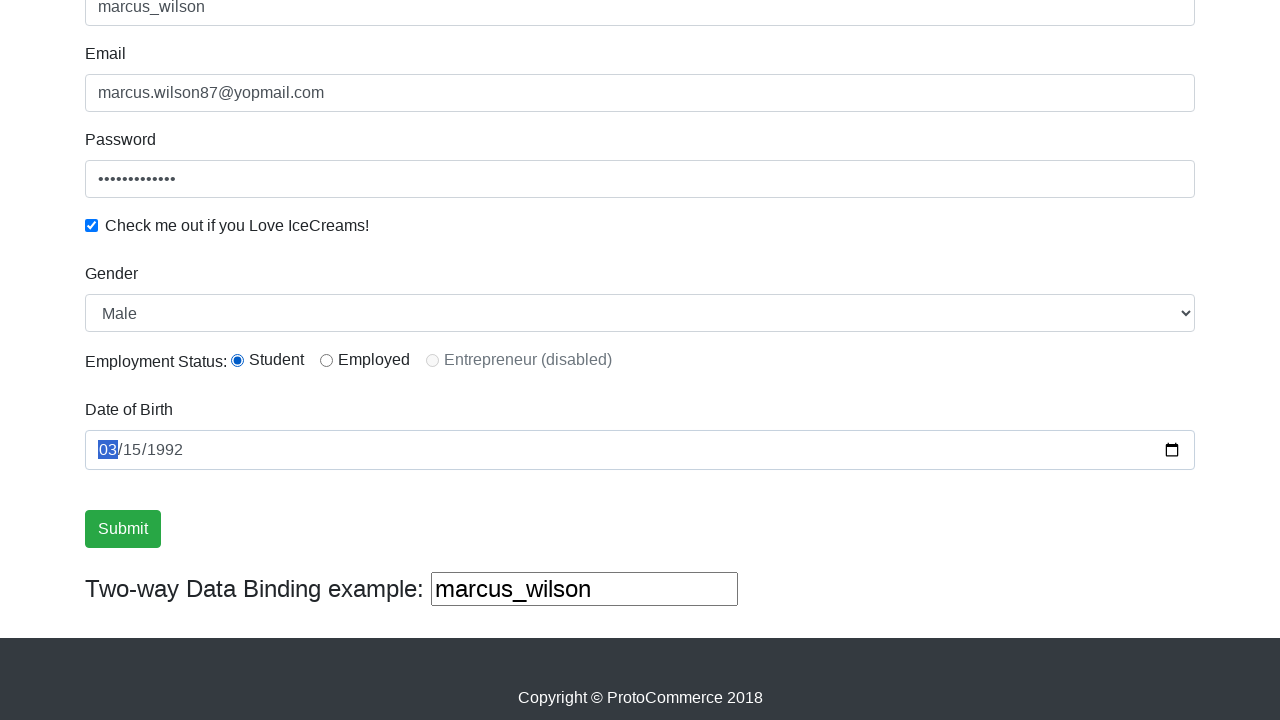

Clicked submit button to submit the form at (123, 529) on [type='submit']
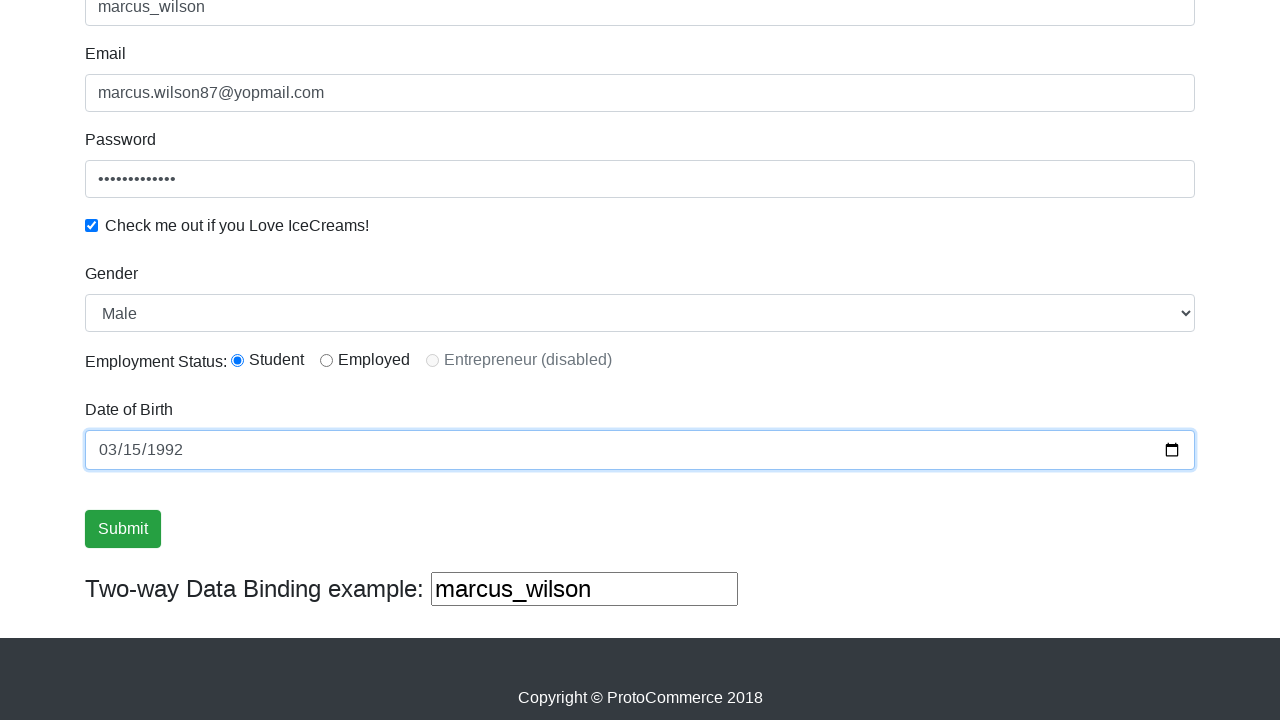

Verified success message is displayed: 'Success! The Form has been submitted successfully!.'
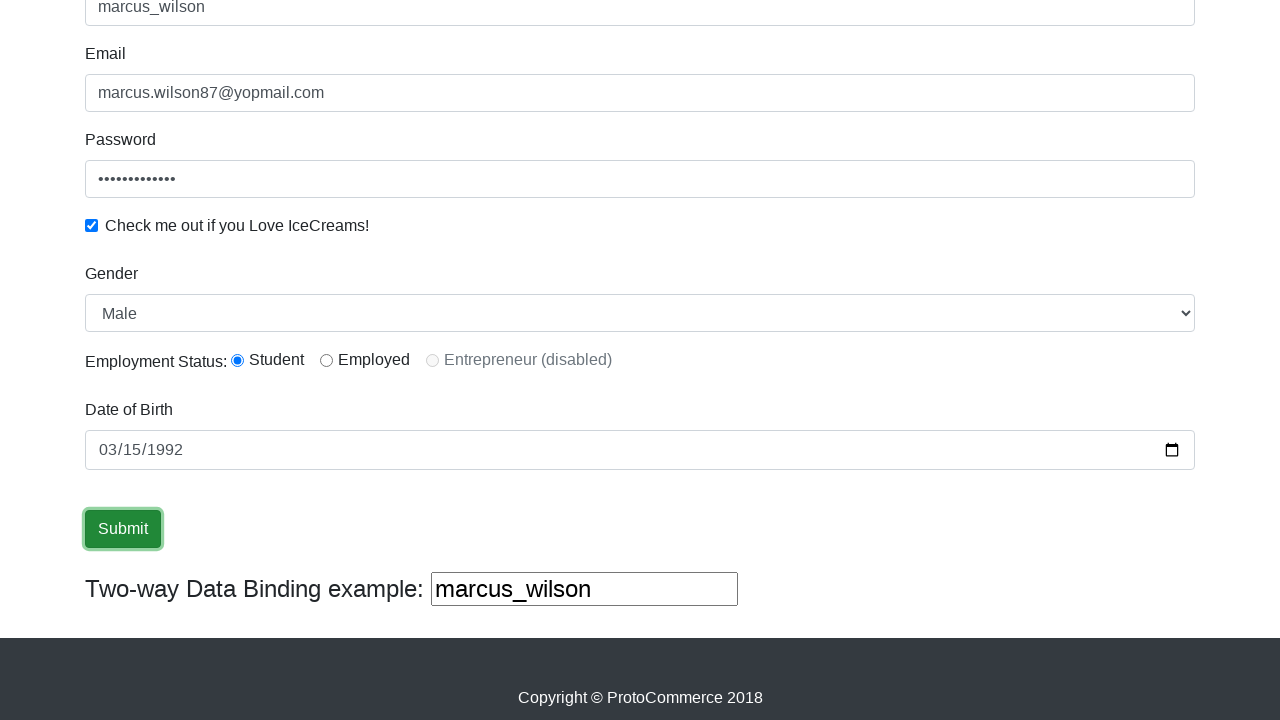

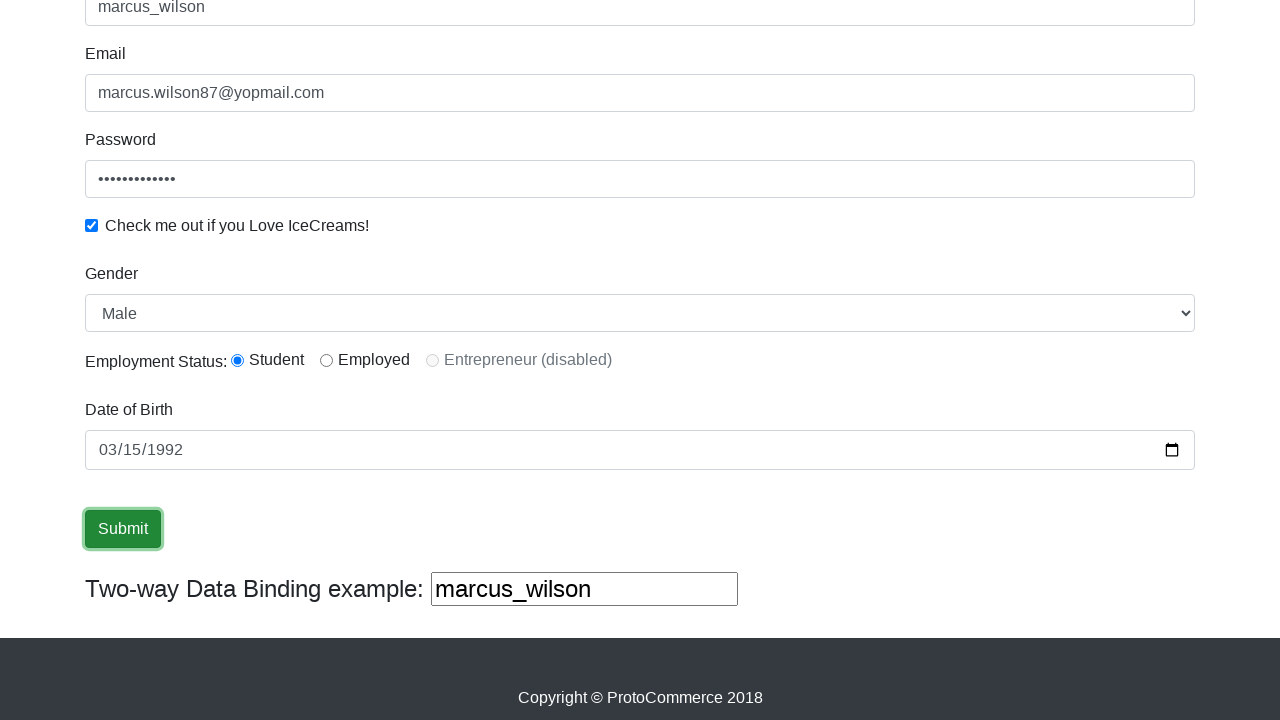